Tests the calculator's division operation by entering two numbers (20 / 2) and verifying the result equals 10

Starting URL: https://juliemr.github.io/protractor-demo/

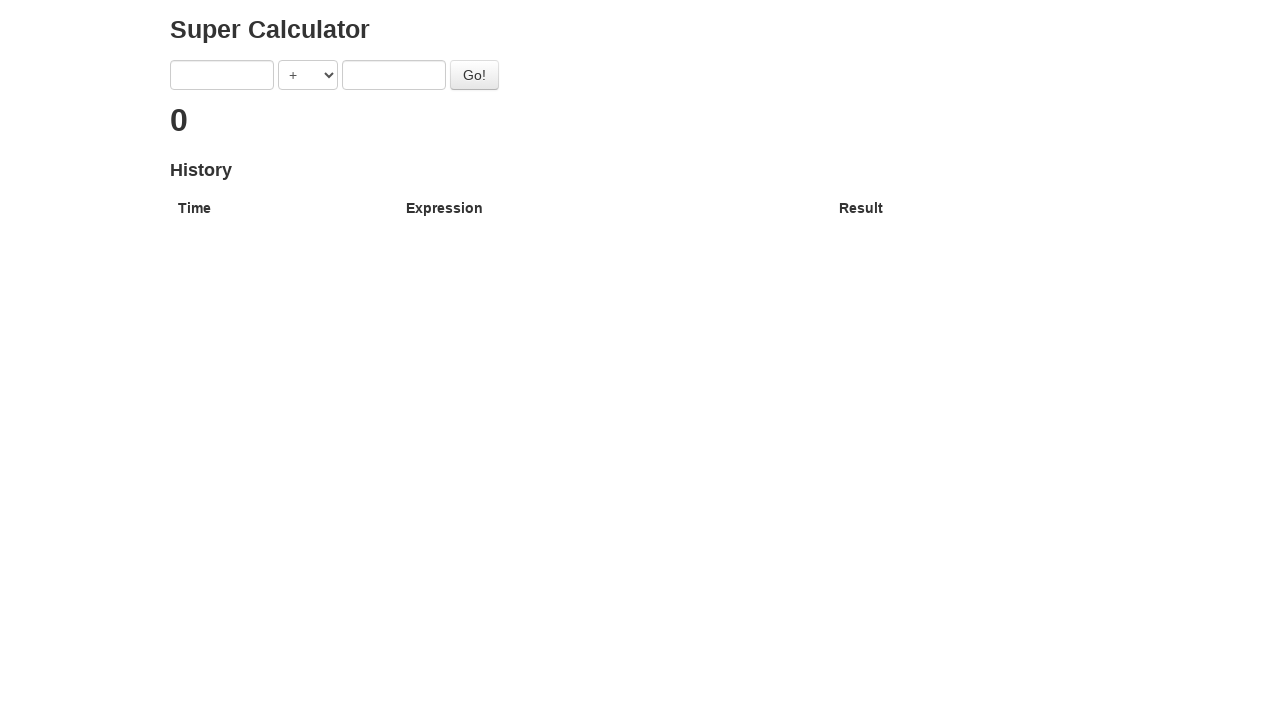

Cleared the first input field on xpath=/html/body/div/div/form/input[1]
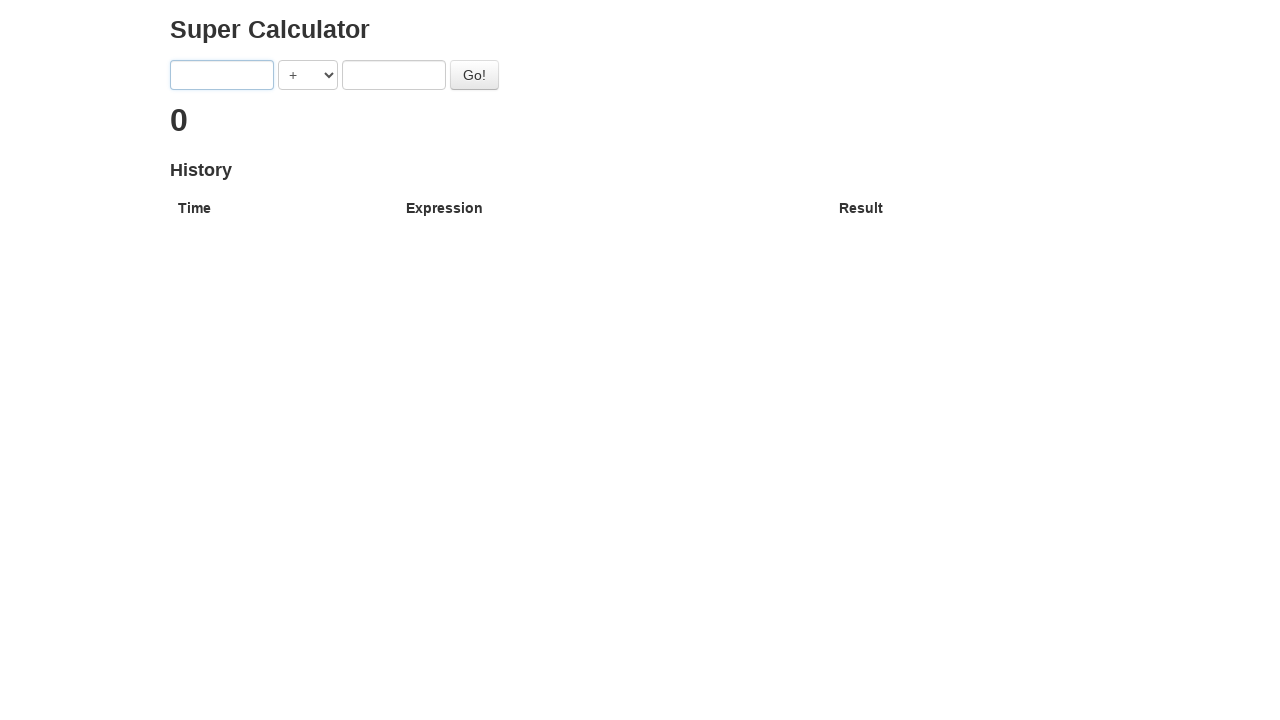

Entered '20' as the first number on xpath=/html/body/div/div/form/input[1]
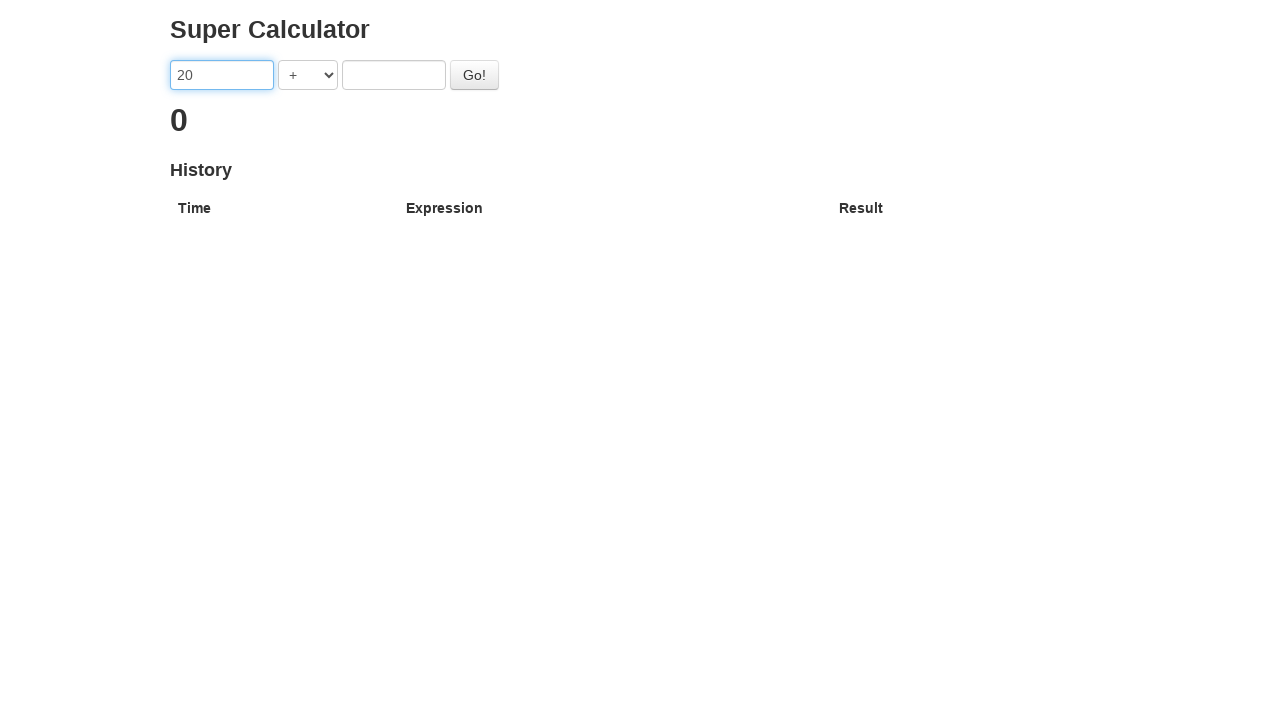

Selected division operator '/' on xpath=/html/body/div/div/form/select
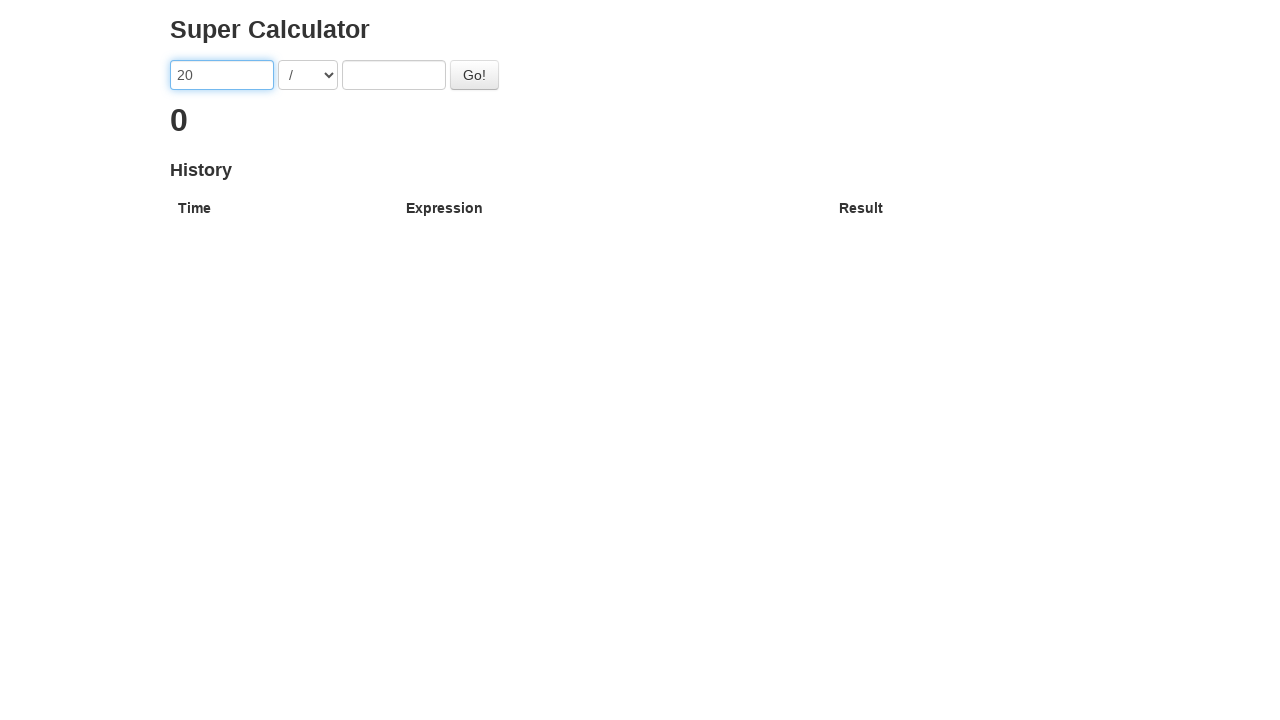

Cleared the second input field on xpath=/html/body/div/div/form/input[2]
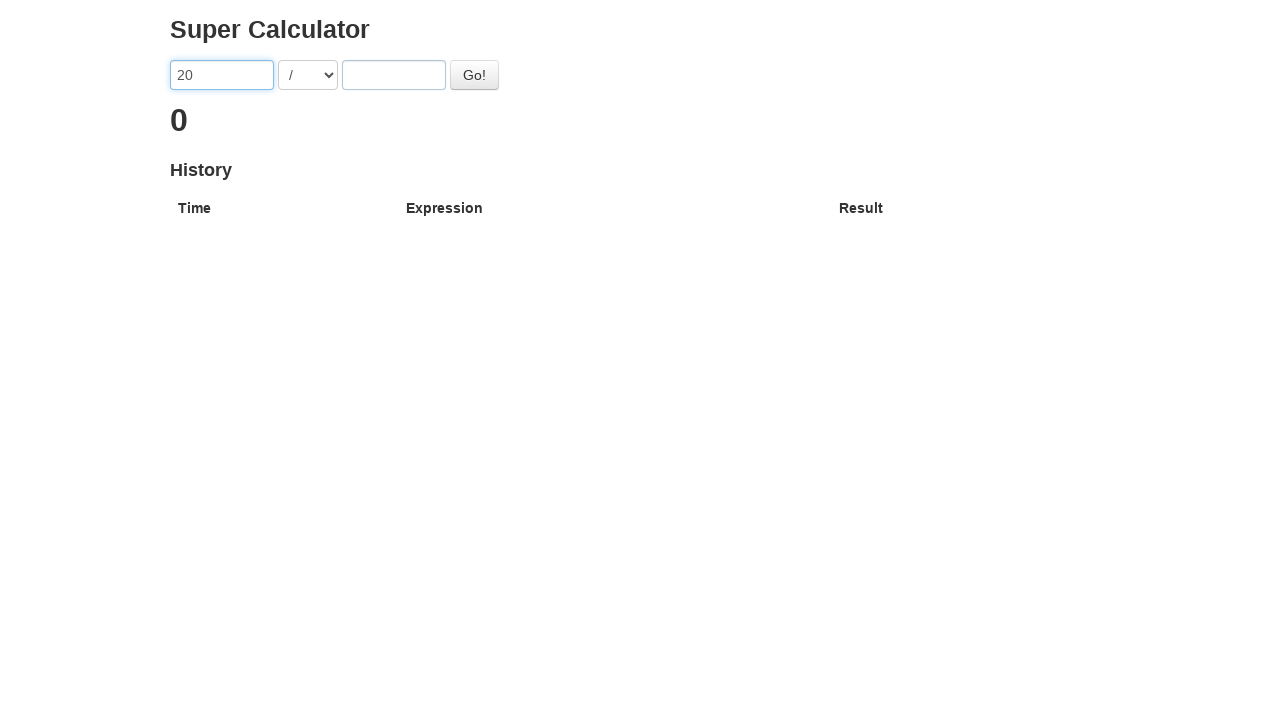

Entered '2' as the second number on xpath=/html/body/div/div/form/input[2]
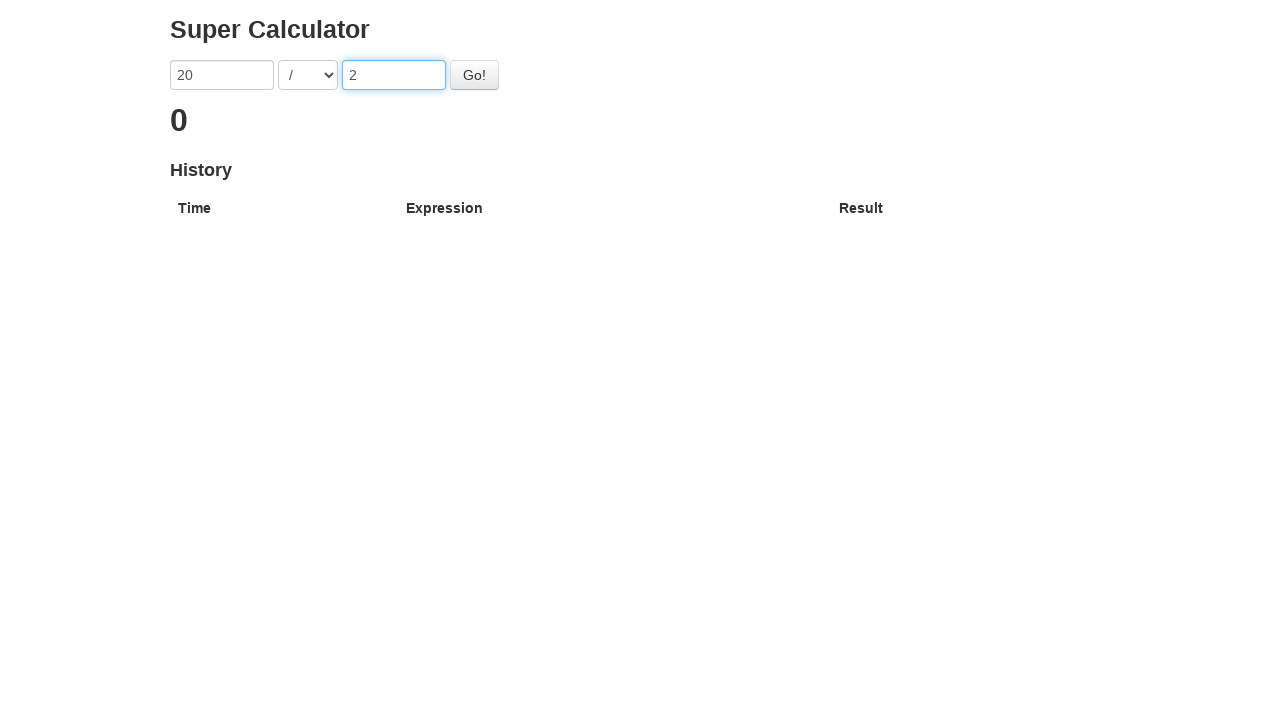

Clicked the Go button to perform division calculation at (474, 75) on #gobutton
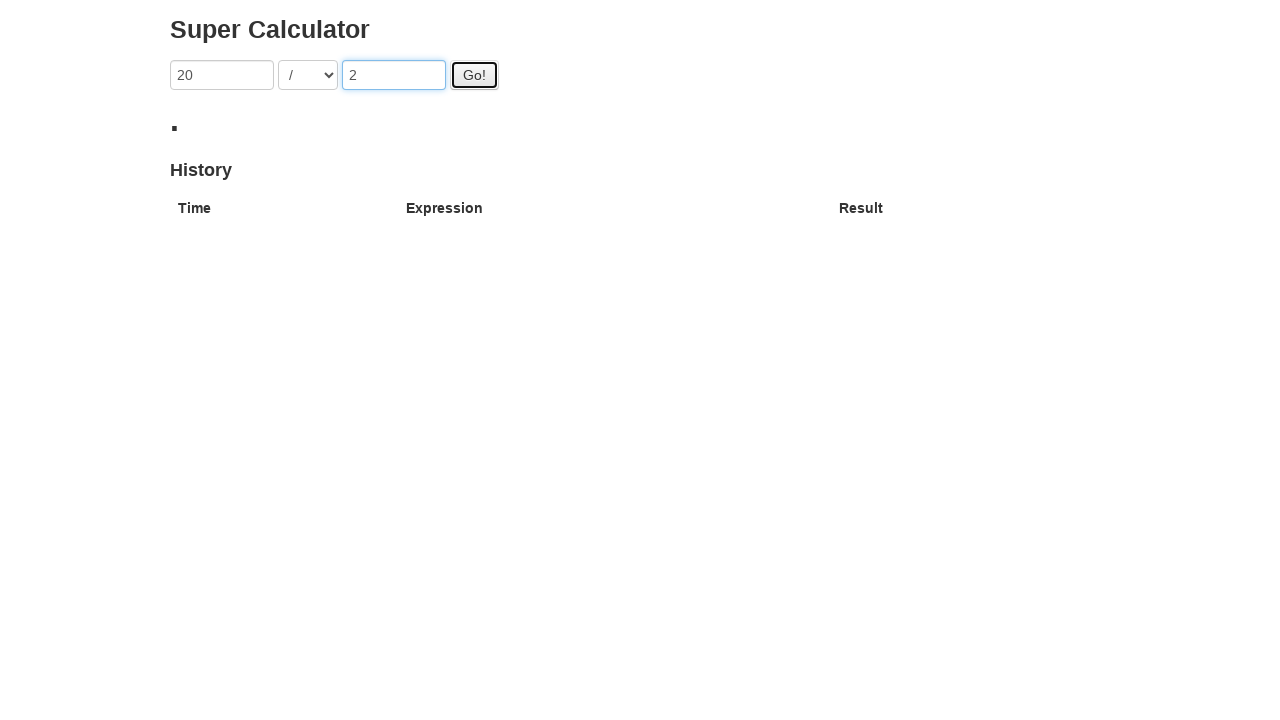

Waited 2 seconds for calculation result to appear
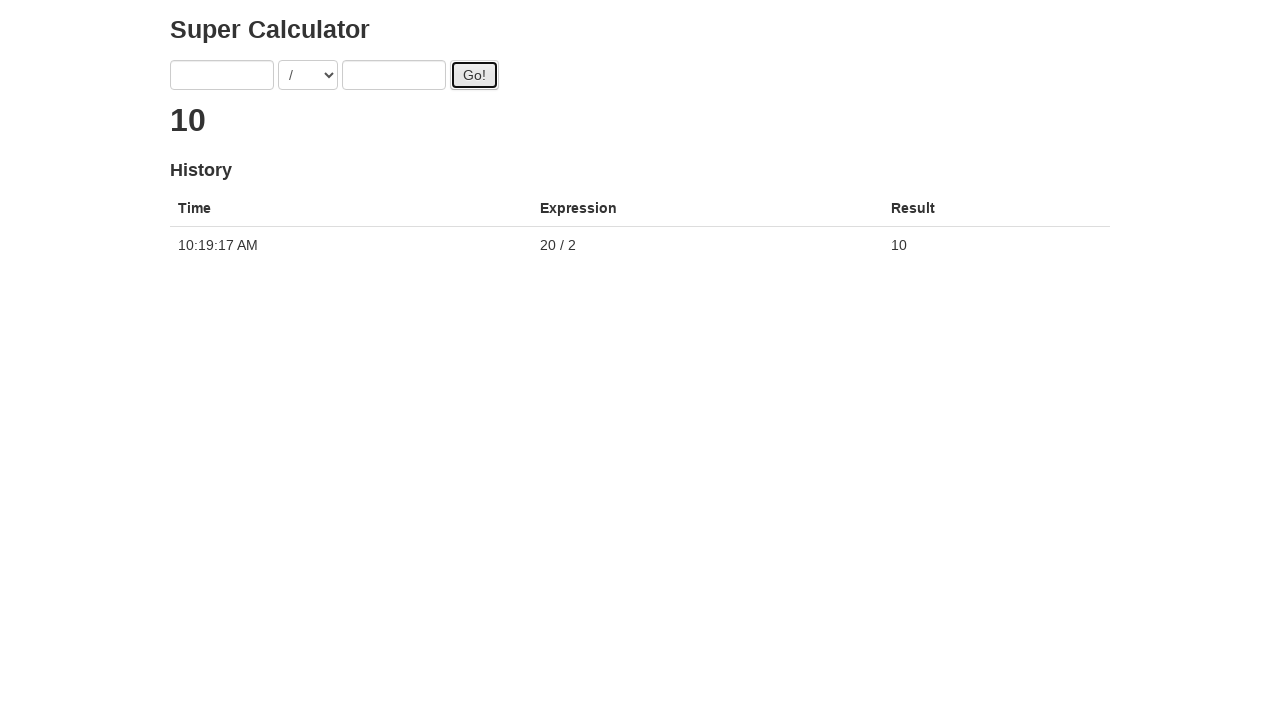

Retrieved result text: '10'
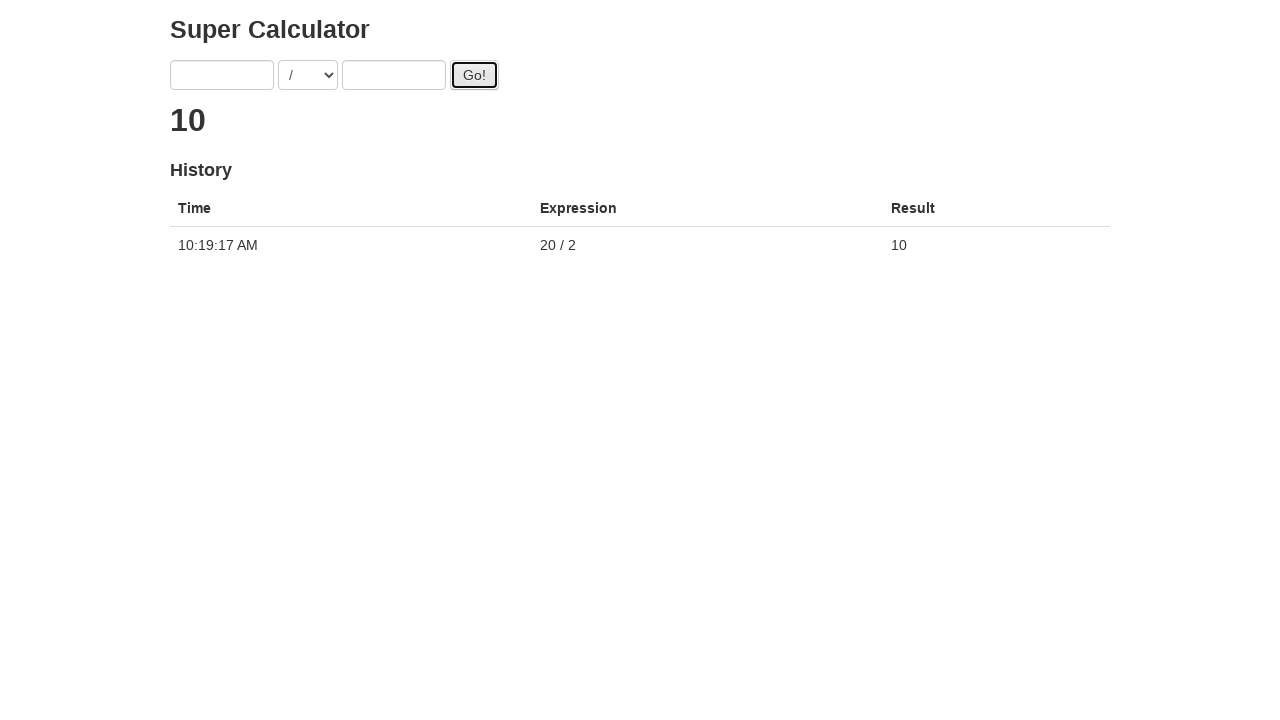

Verified division result equals 10
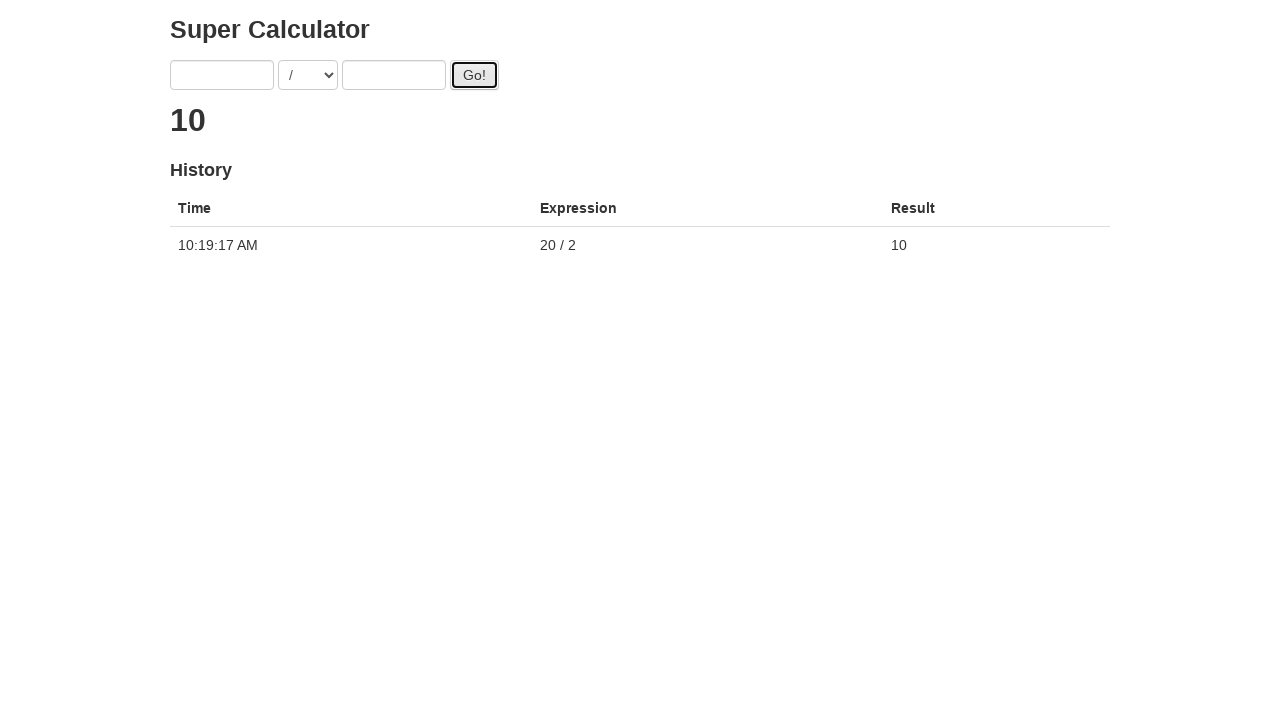

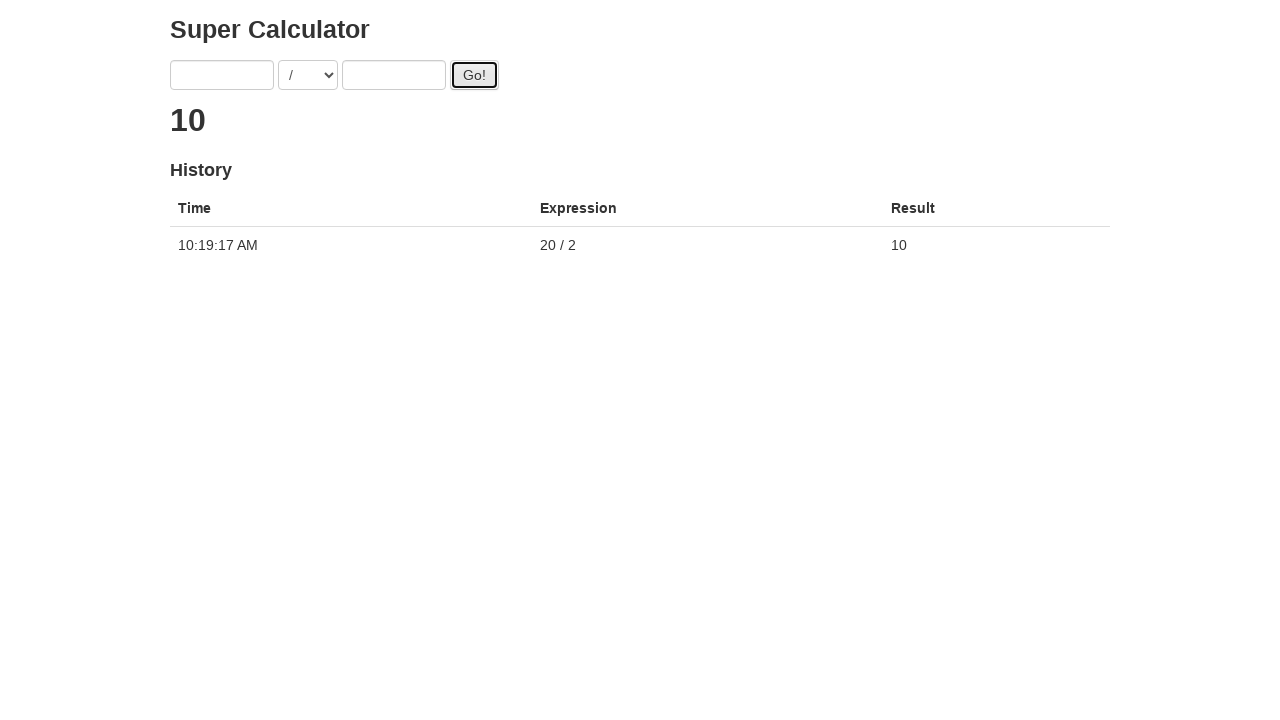